Tests URL navigation by clicking on different navigation links (About, Contacts, Home) and verifying the URL hash changes accordingly.

Starting URL: https://osstep.github.io/assertion_tohaveurl

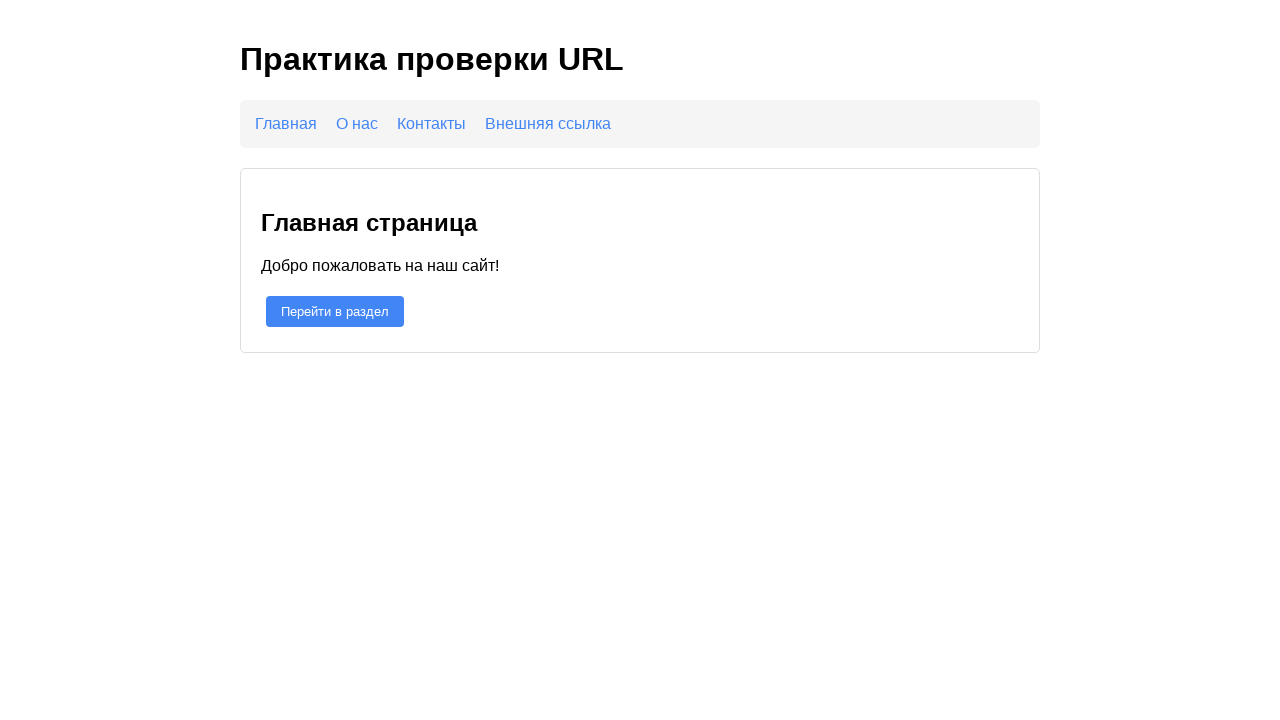

Clicked on 'About' navigation link at (357, 123) on #about-link
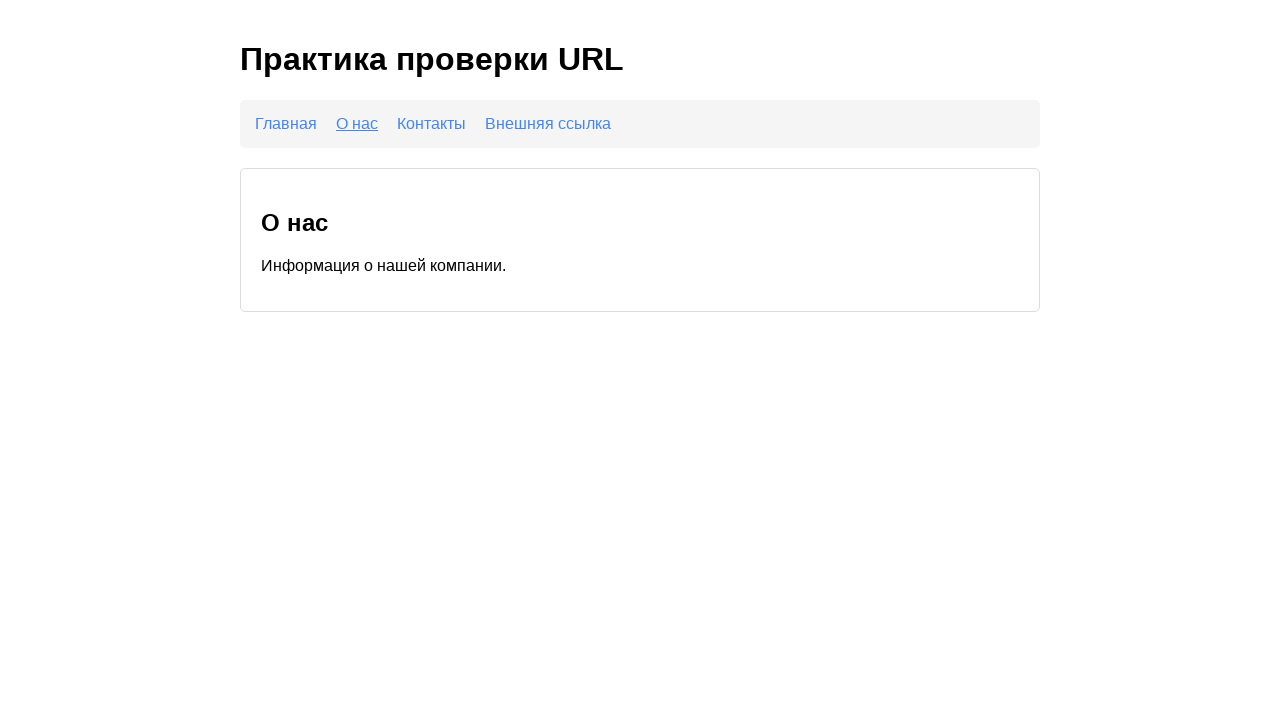

URL changed to #about hash
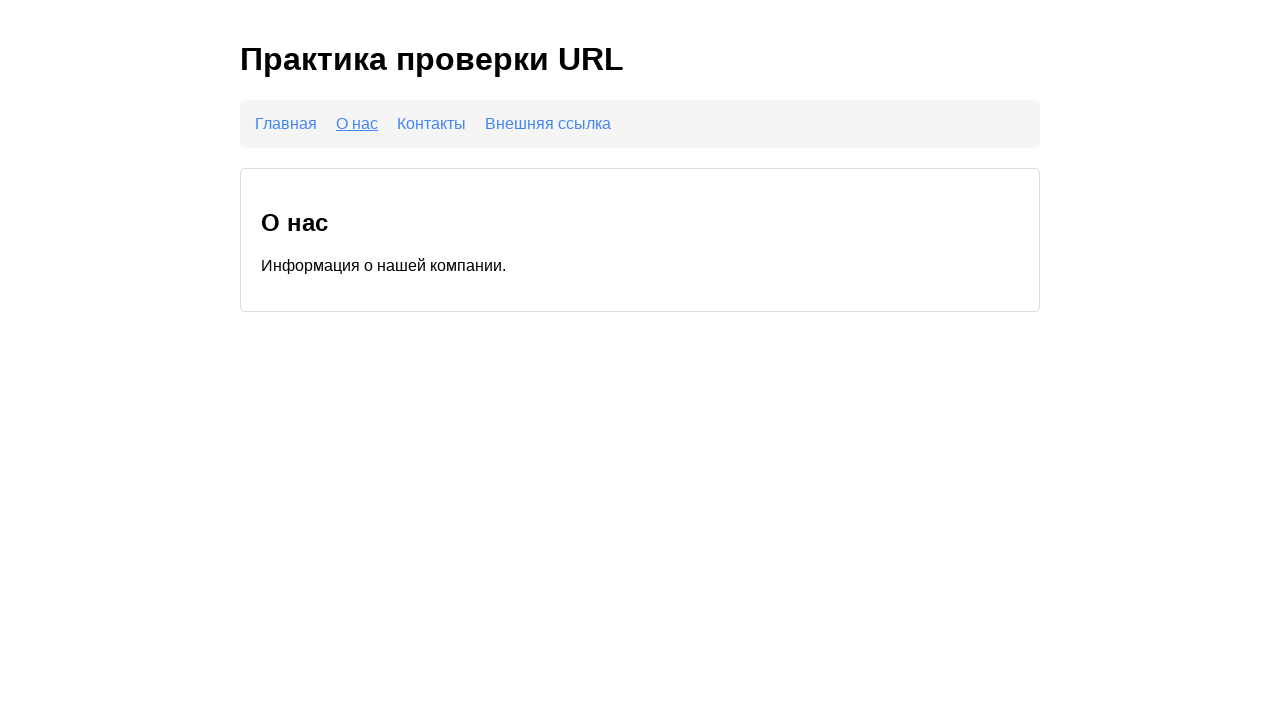

Clicked on 'Contacts' navigation link at (432, 123) on #contacts-link
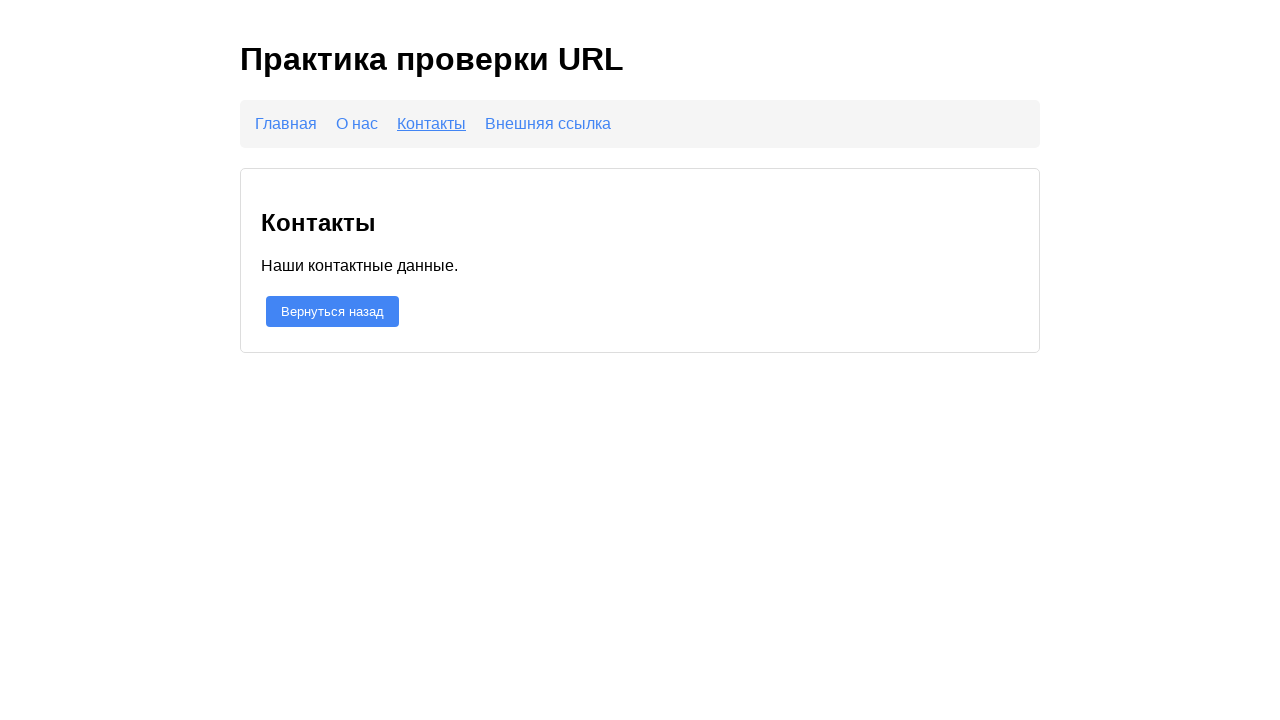

URL changed to #contacts hash
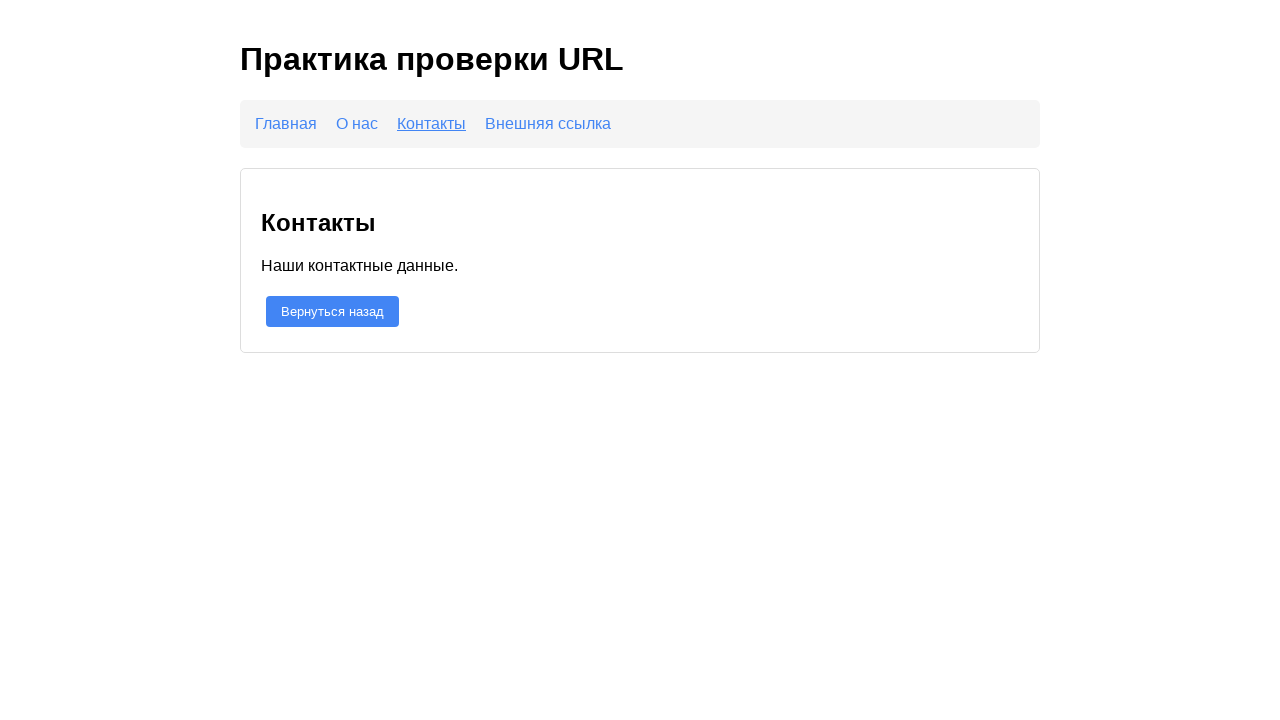

Clicked on 'Home' navigation link at (286, 123) on #home-link
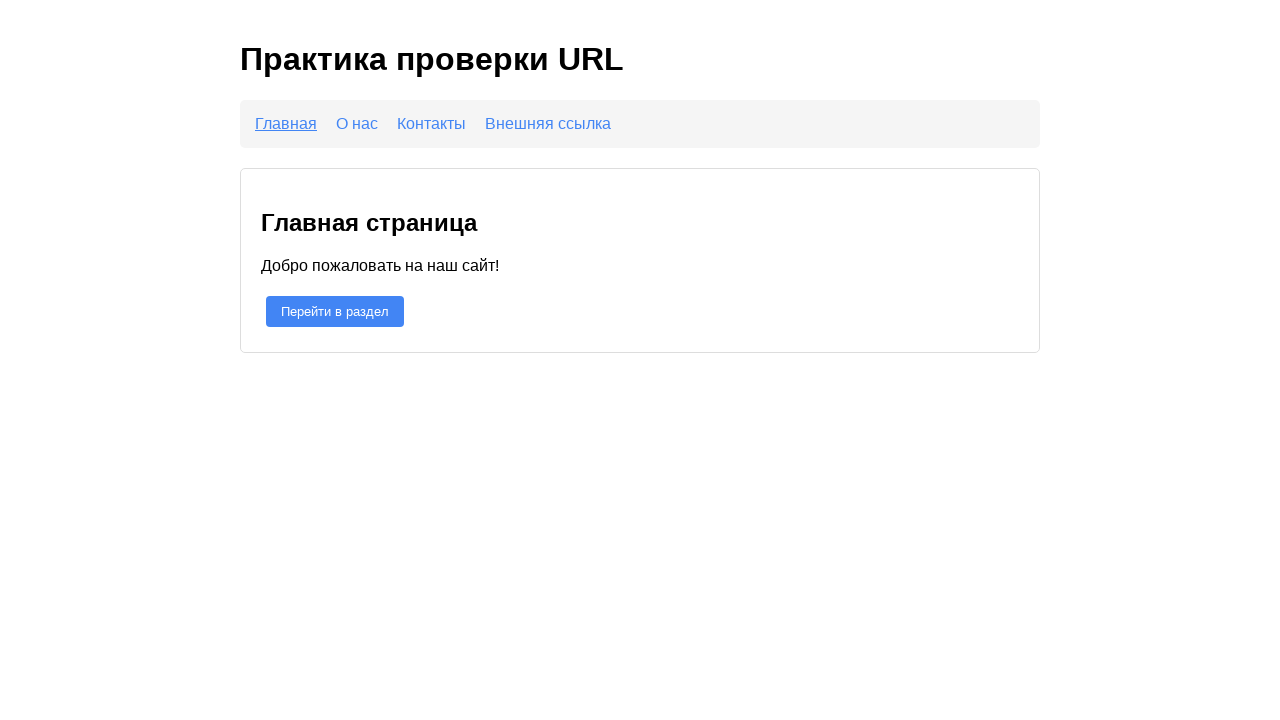

URL changed to #home hash
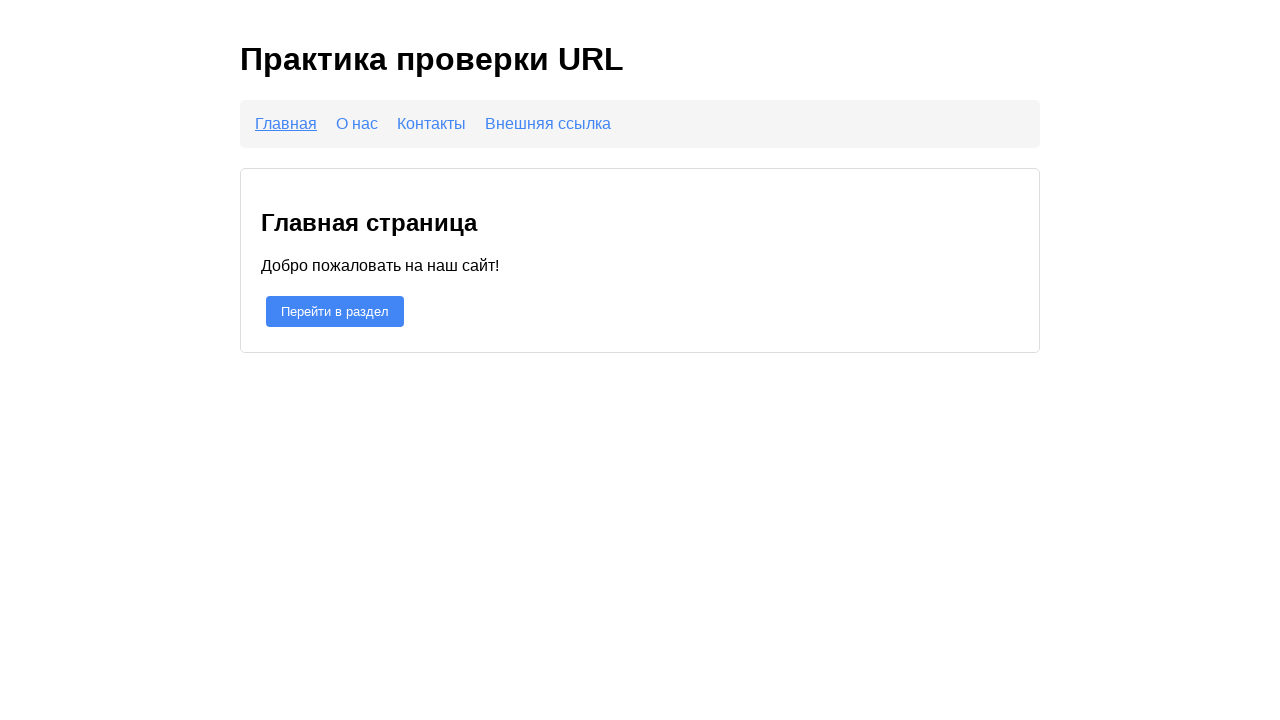

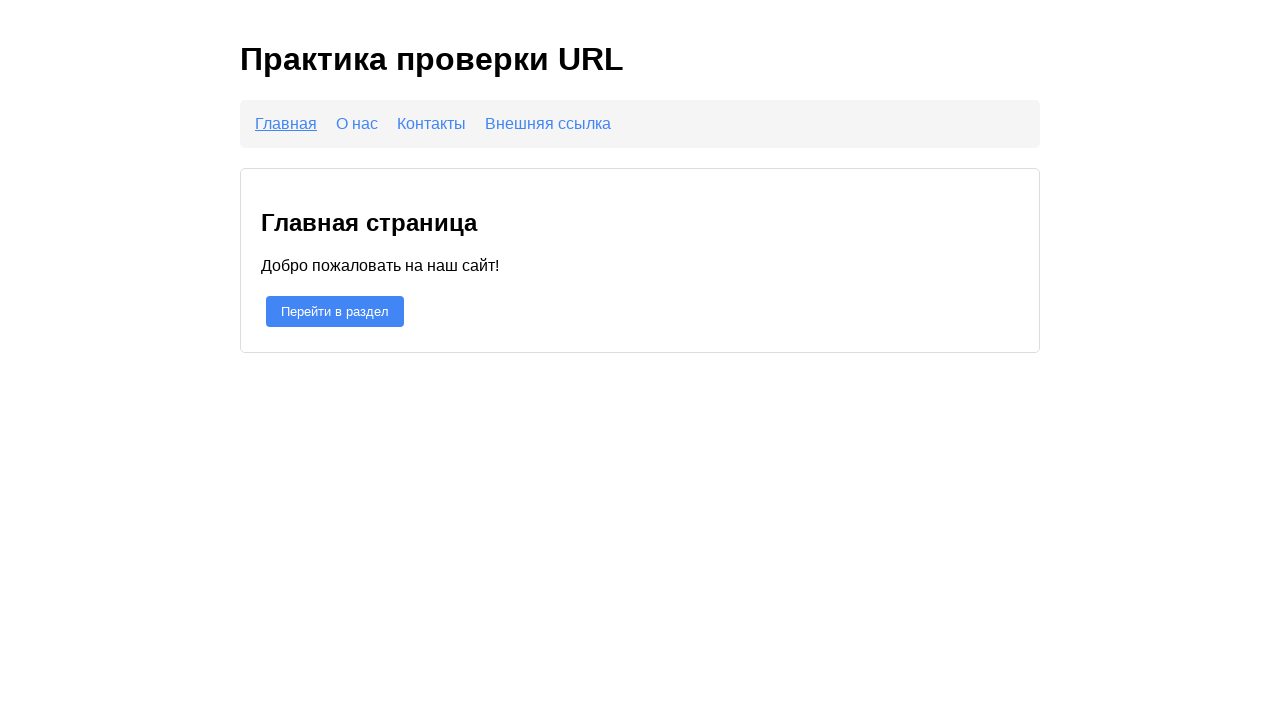